Tests double-clicking on the 'Double Click Me' button in the Elements > Buttons section of demoqa.com using Actions class

Starting URL: https://demoqa.com

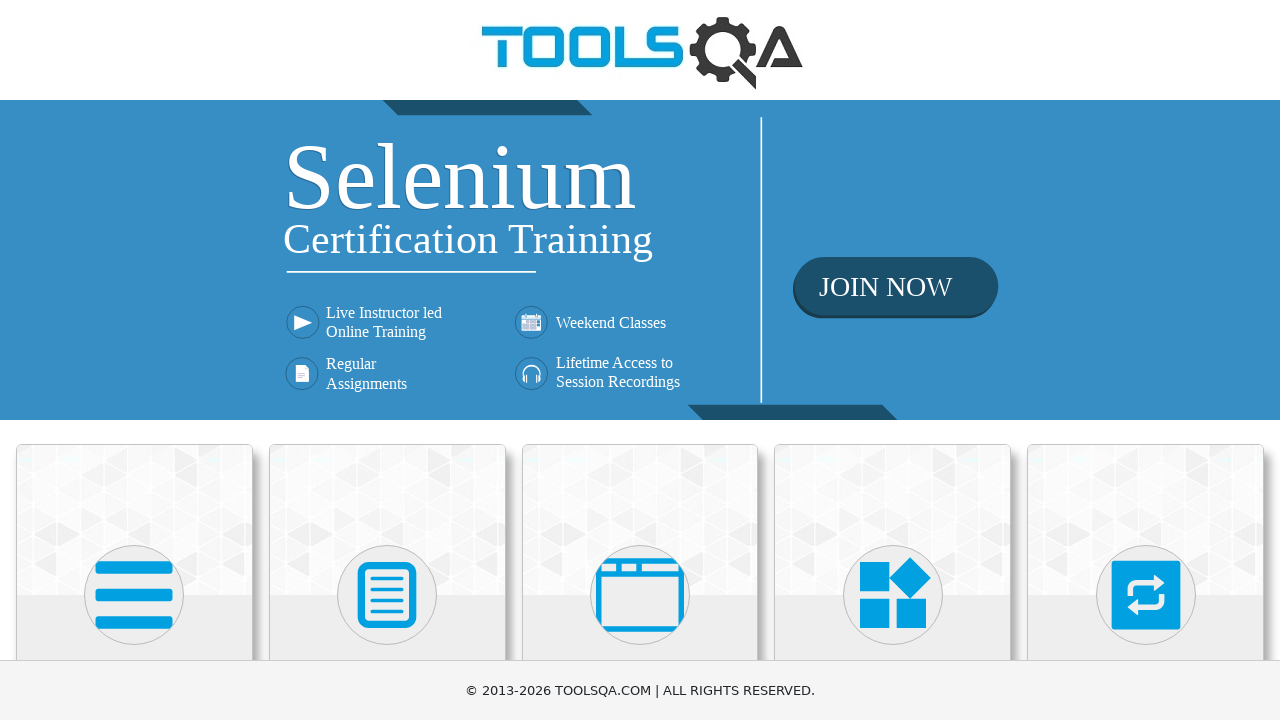

Clicked on Elements section at (134, 595) on (//div[@class='avatar mx-auto white'])[1]
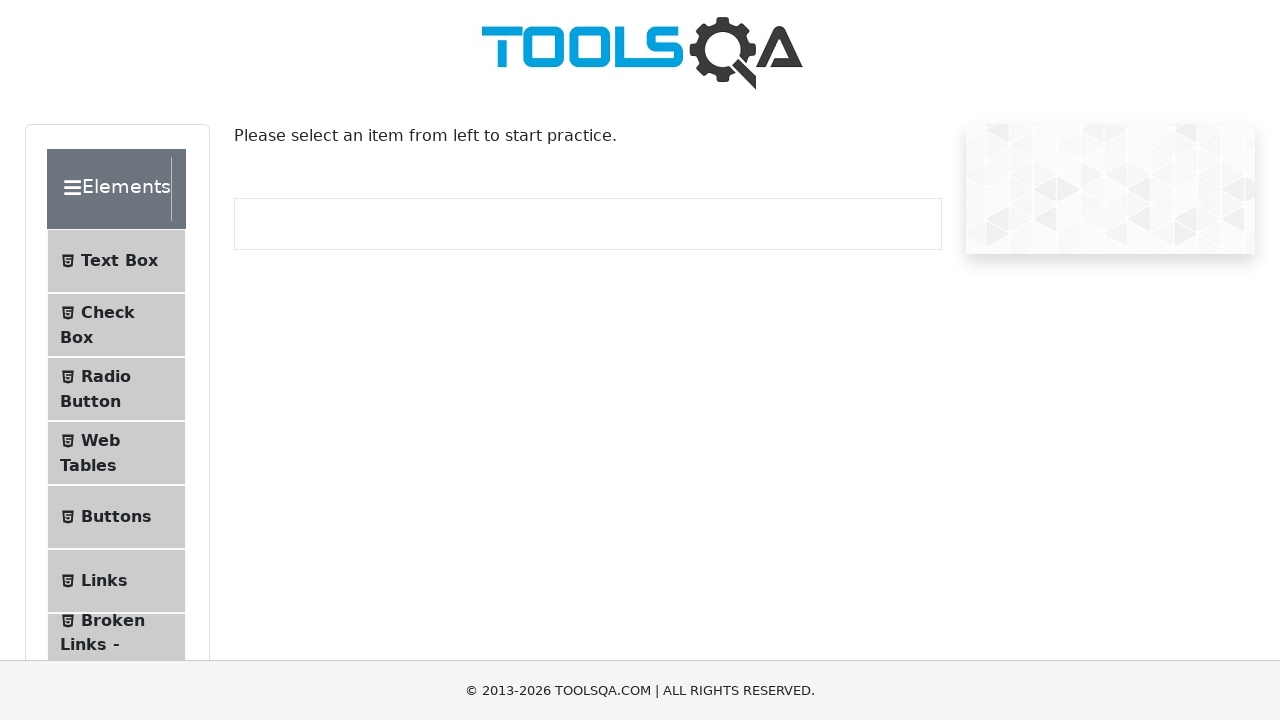

Clicked on Buttons option in Elements menu at (116, 517) on (//li[@id='item-4'])[1]
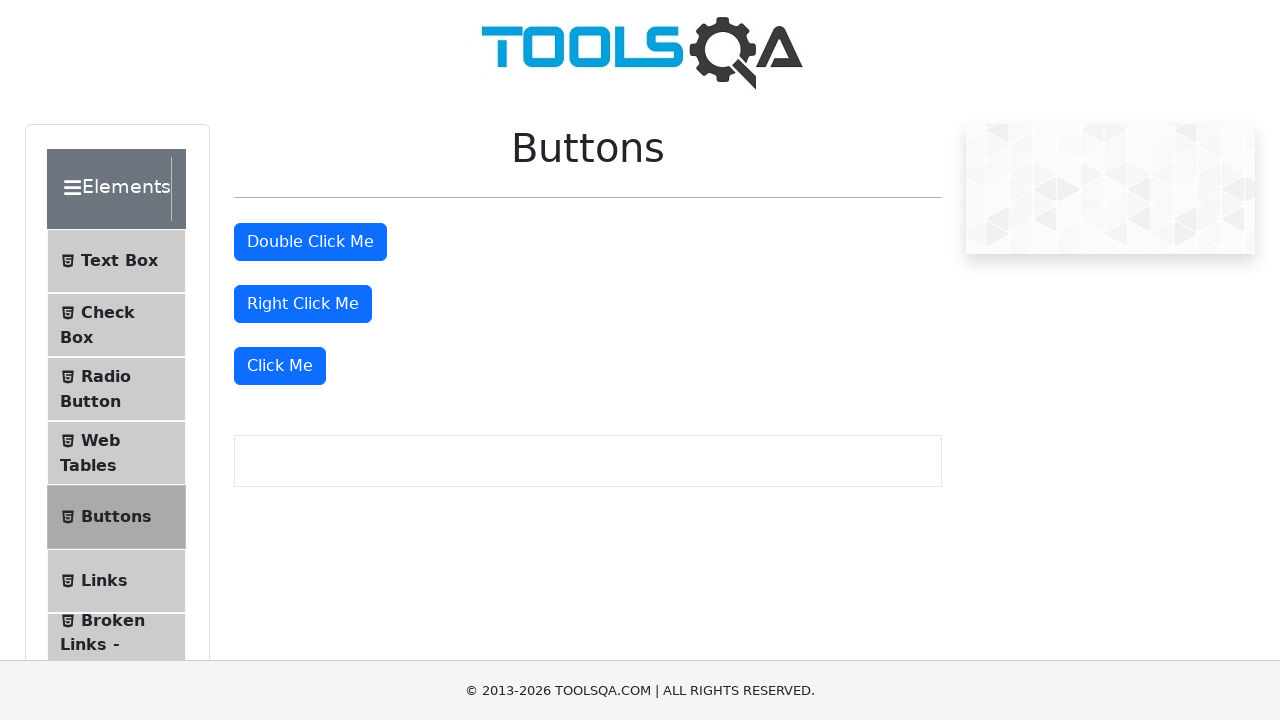

Waited for Buttons page to load
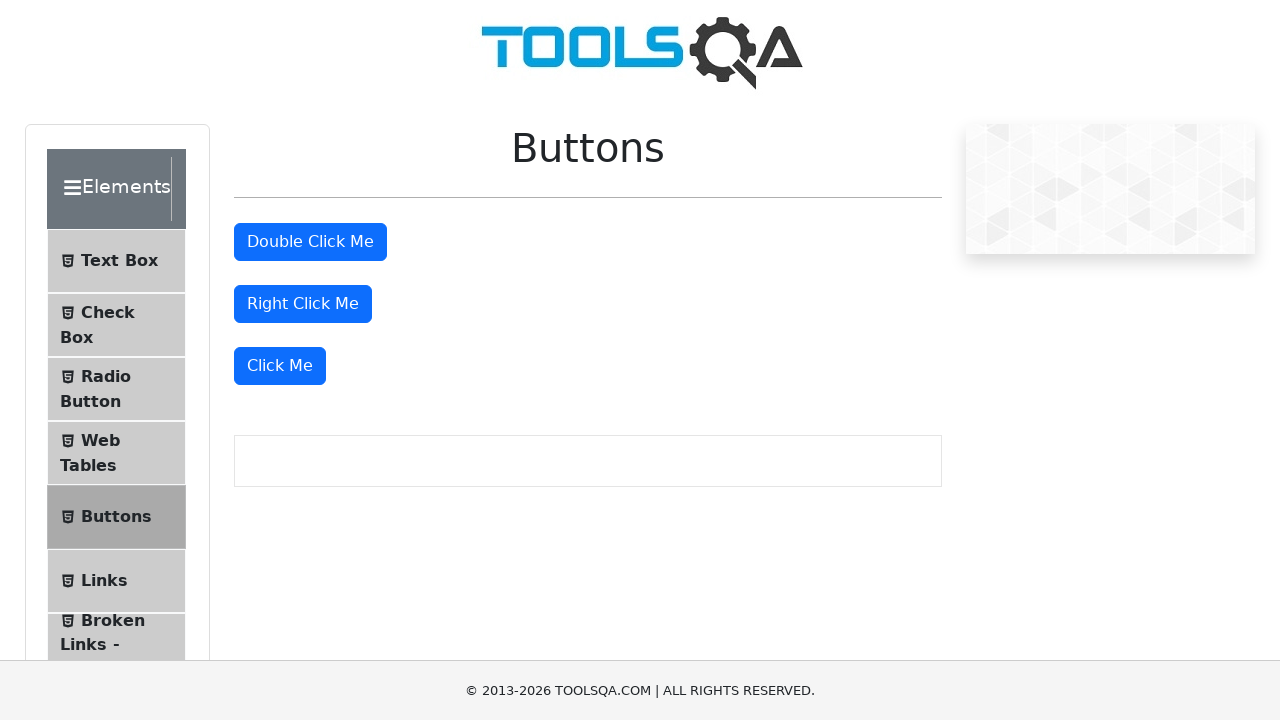

Double-clicked on the 'Double Click Me' button at (310, 242) on (//button[@type='button'])[2]
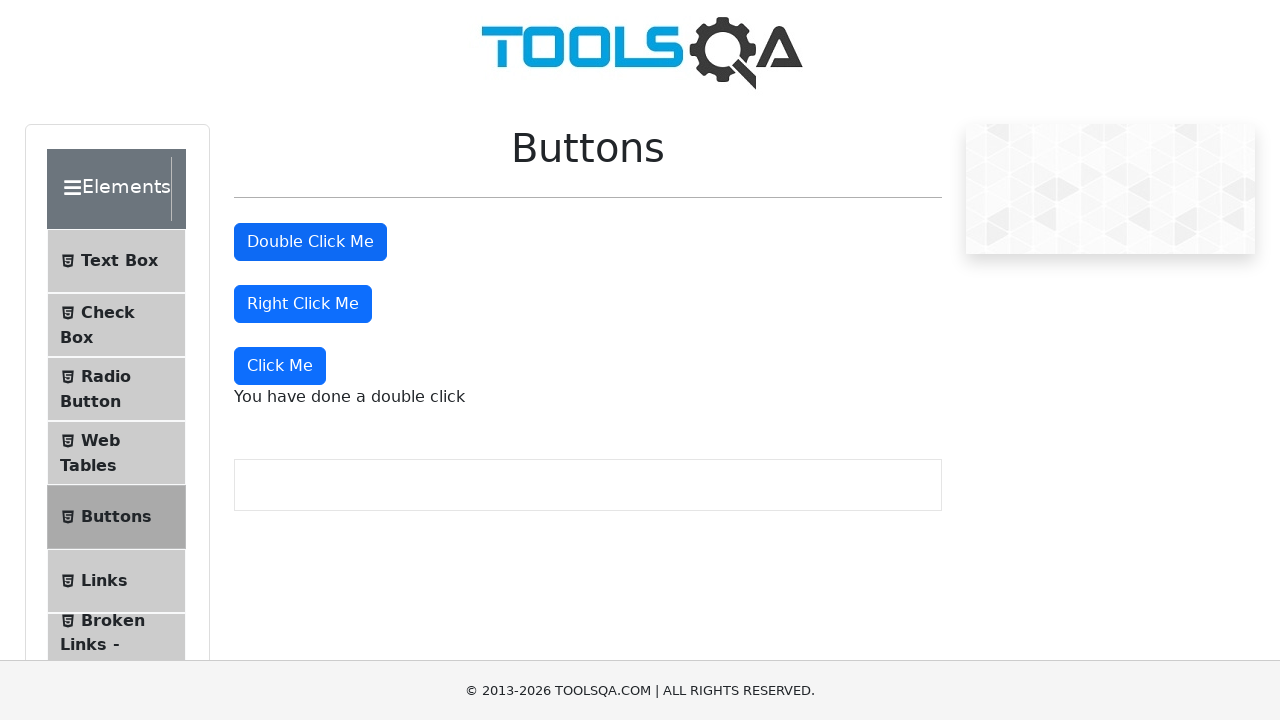

Waited for double-click action to complete
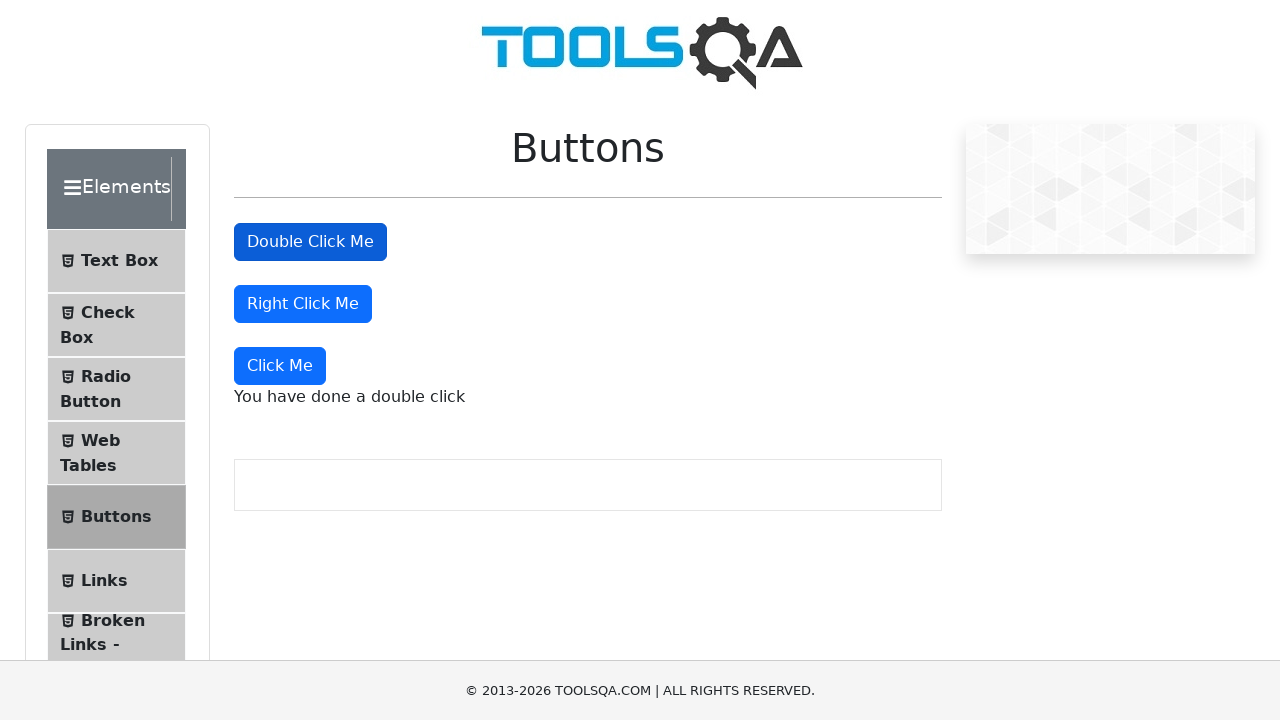

Verified double-click success message appeared
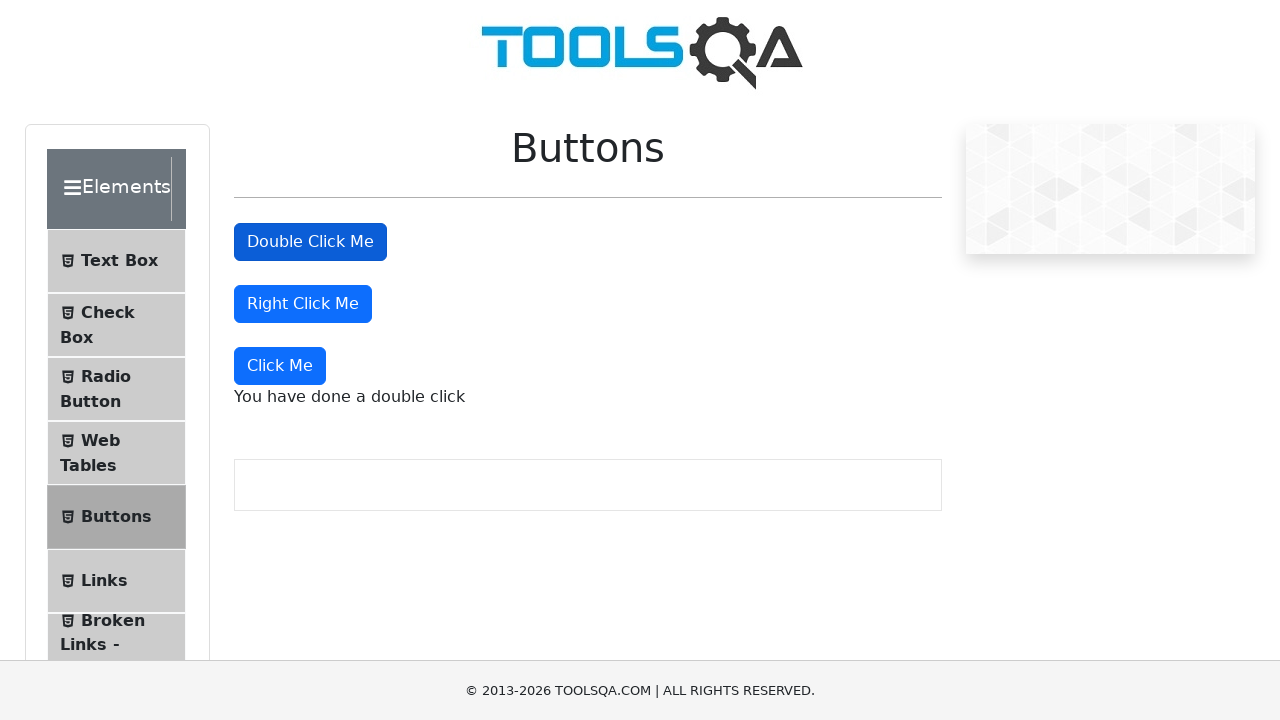

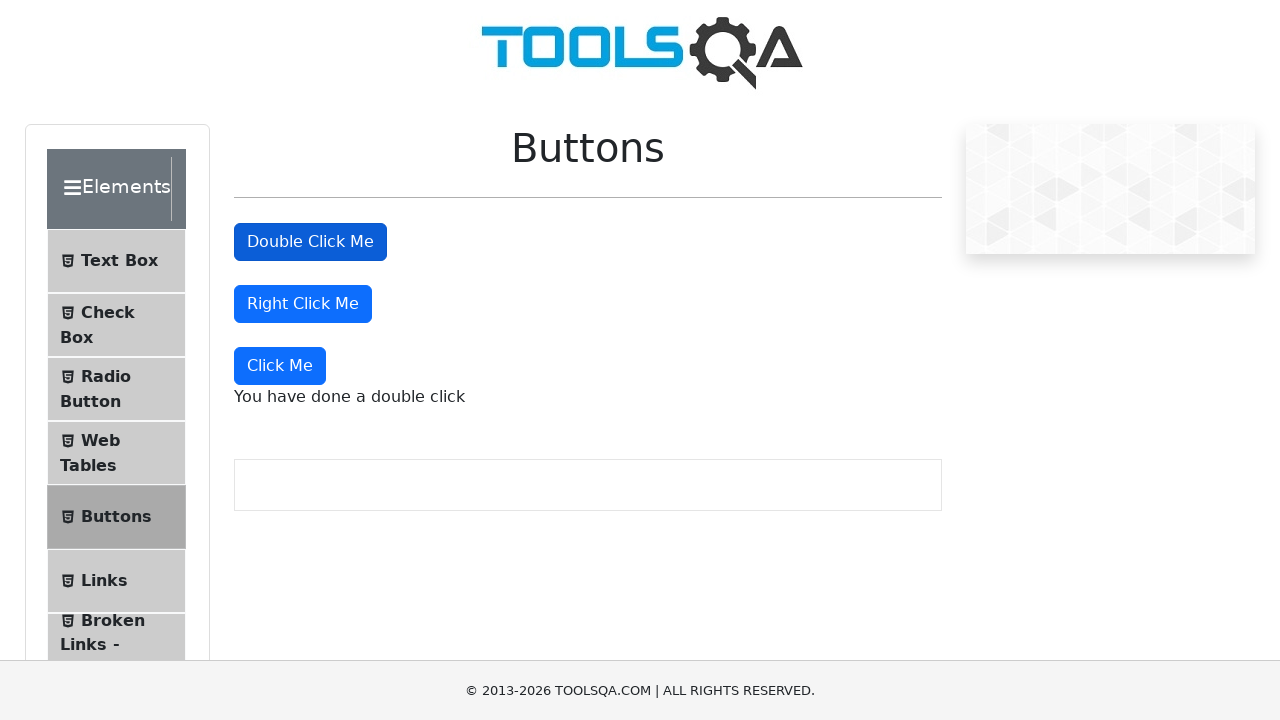